Tests various UI controls including dropdown selection, radio button clicking, popup handling, and checkbox toggling on a practice page

Starting URL: https://rahulshettyacademy.com/loginpagePractise/

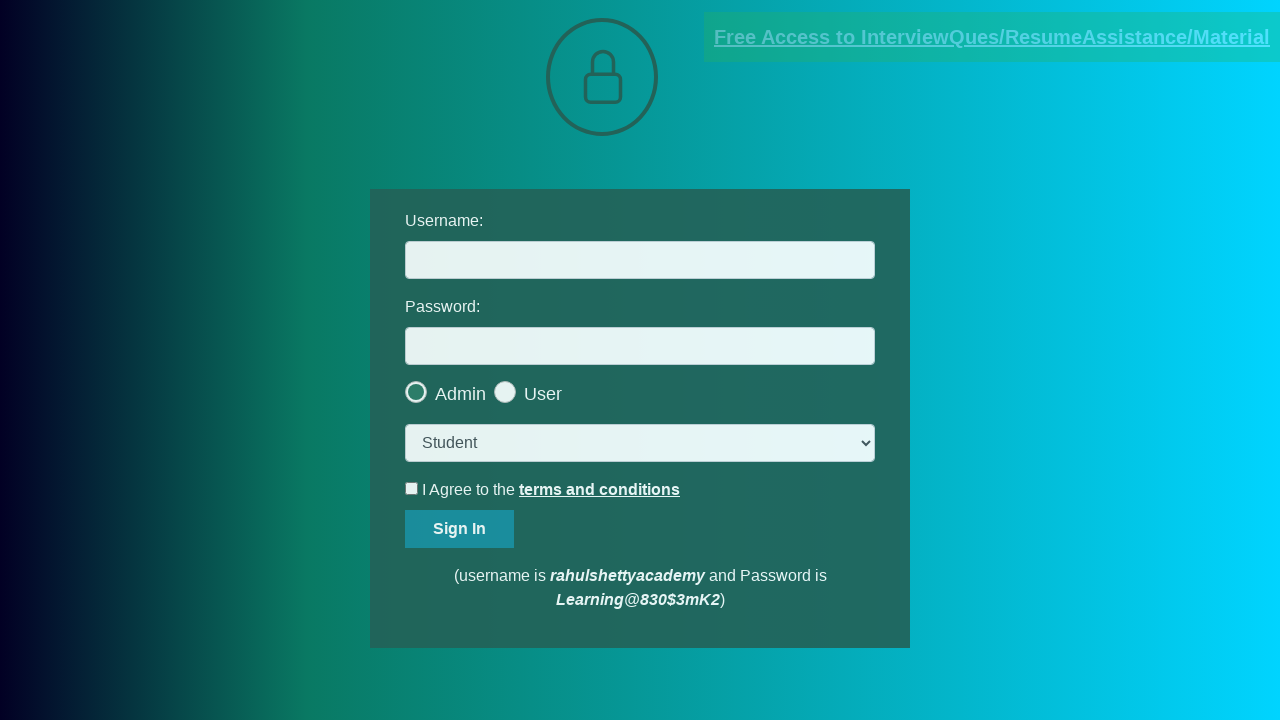

Selected 'consult' option from dropdown menu on select.form-control
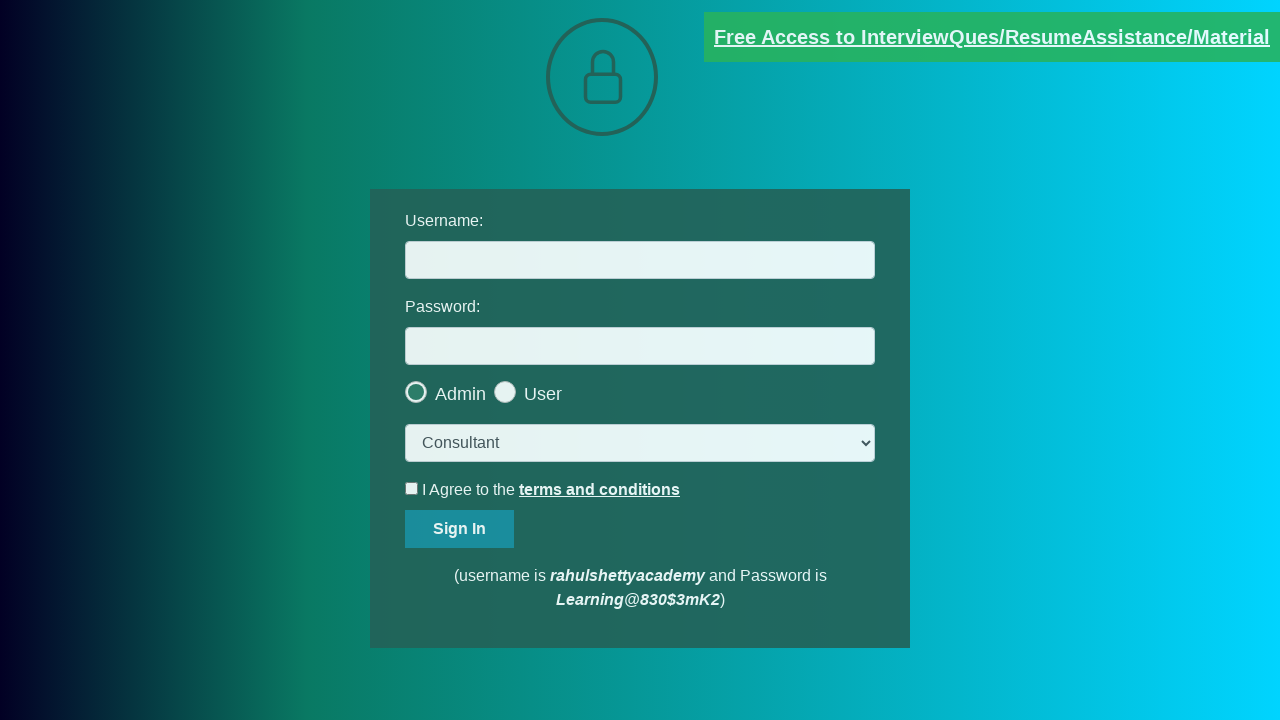

Clicked the last radio button at (543, 394) on .radiotextsty >> nth=-1
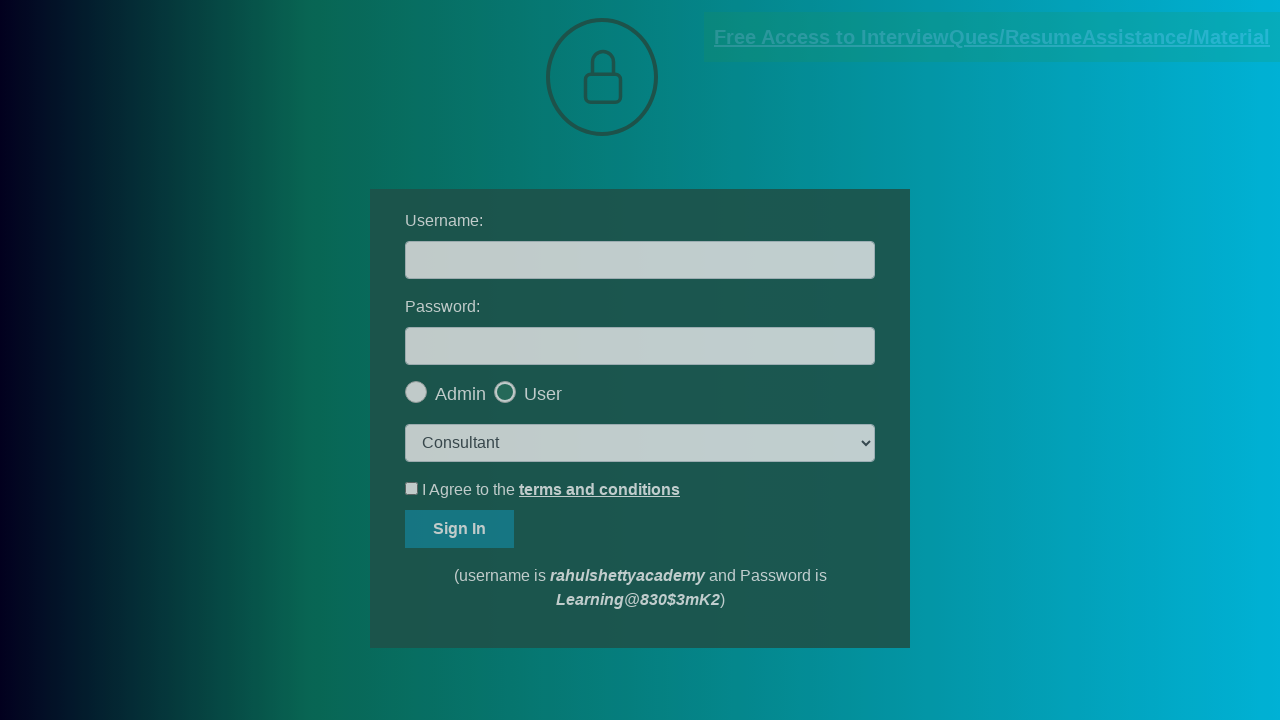

Clicked OK button on popup at (698, 144) on #okayBtn
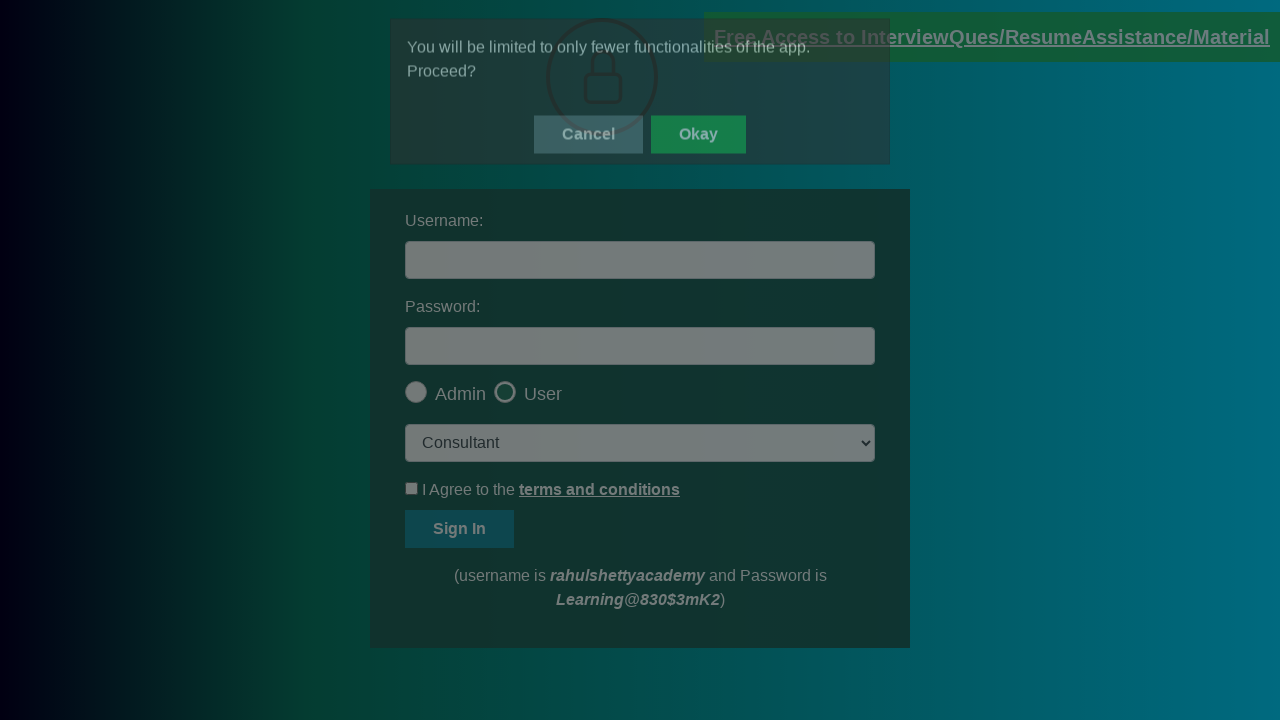

Verified that the last radio button is checked
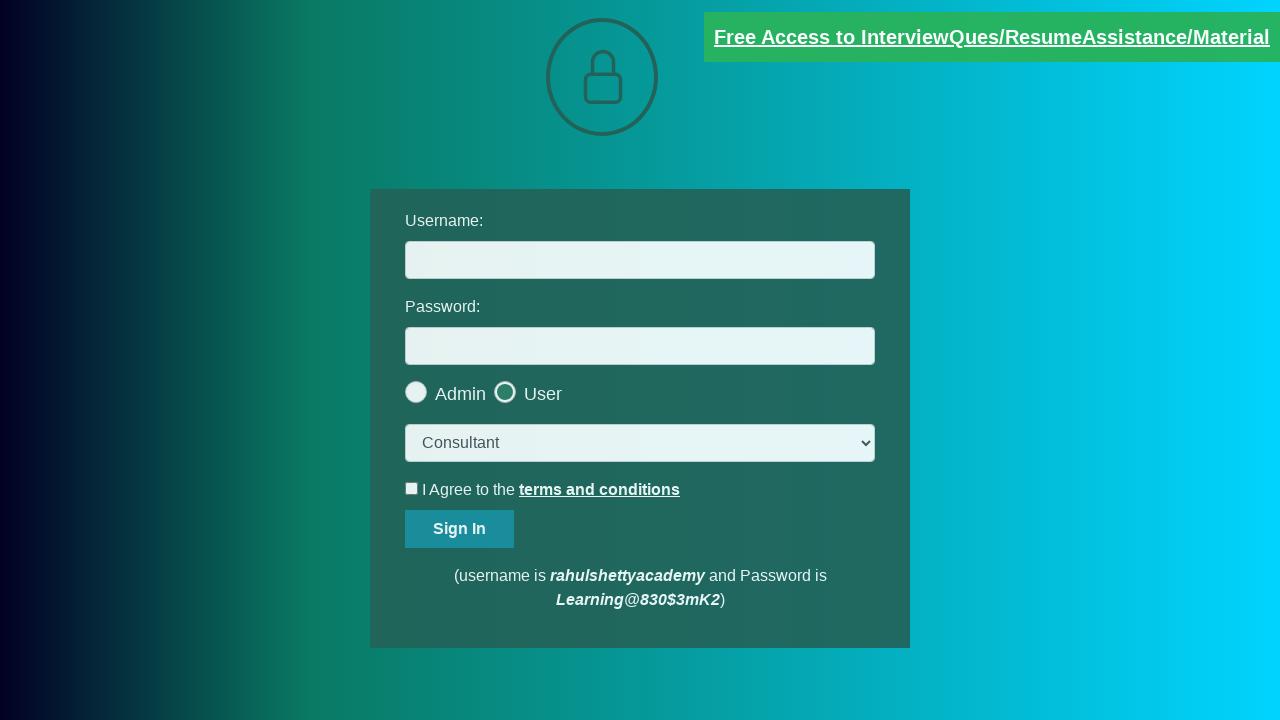

Checked the terms checkbox at (412, 488) on #terms
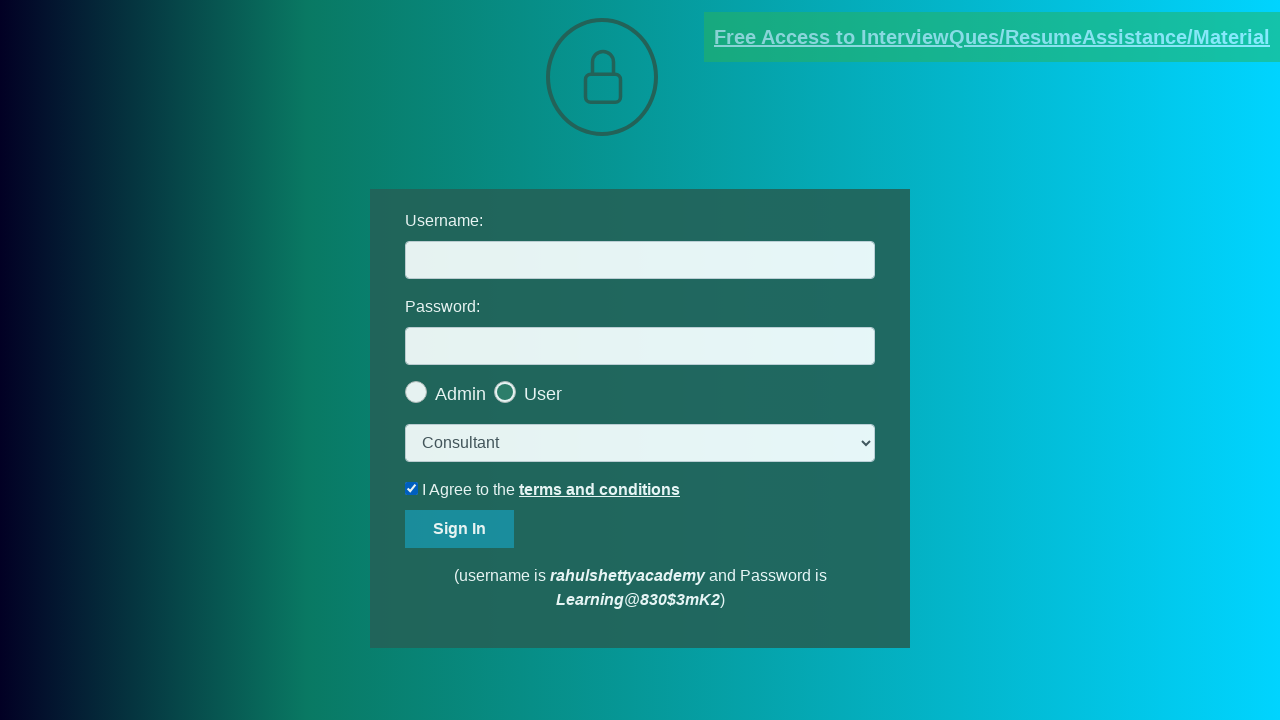

Verified that the terms checkbox is checked
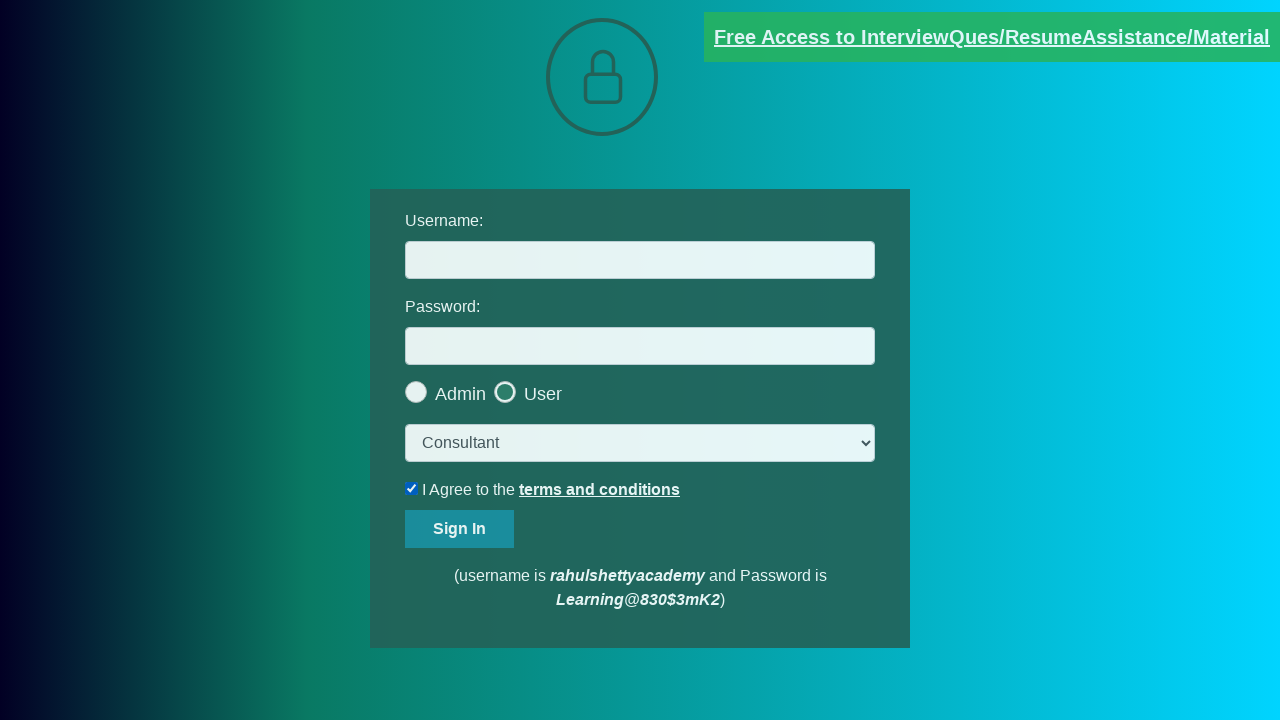

Unchecked the terms checkbox at (412, 488) on #terms
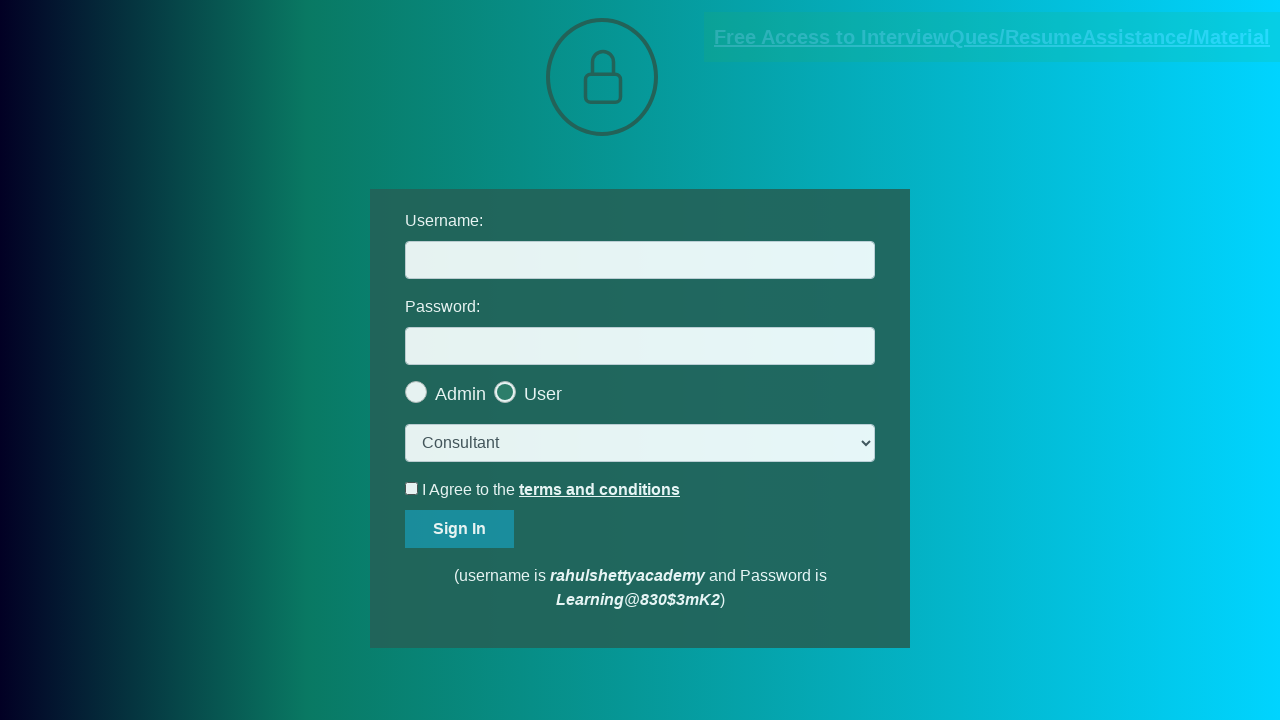

Verified that the terms checkbox is unchecked
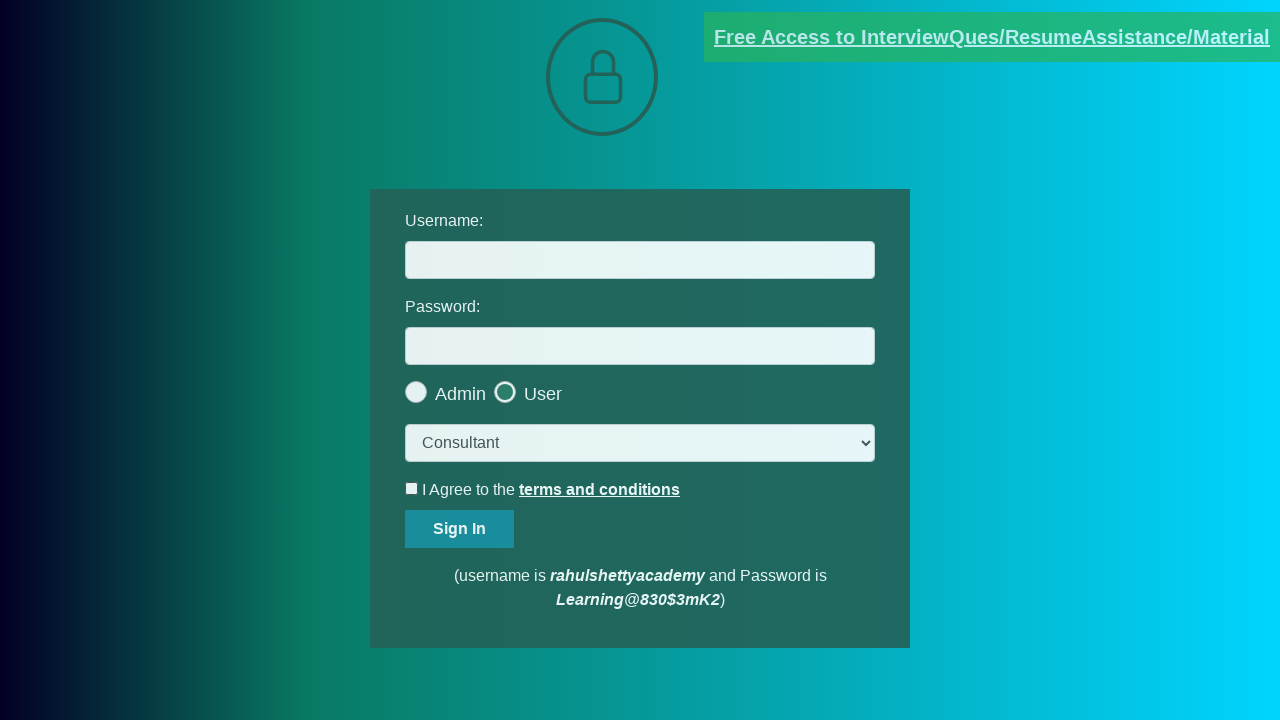

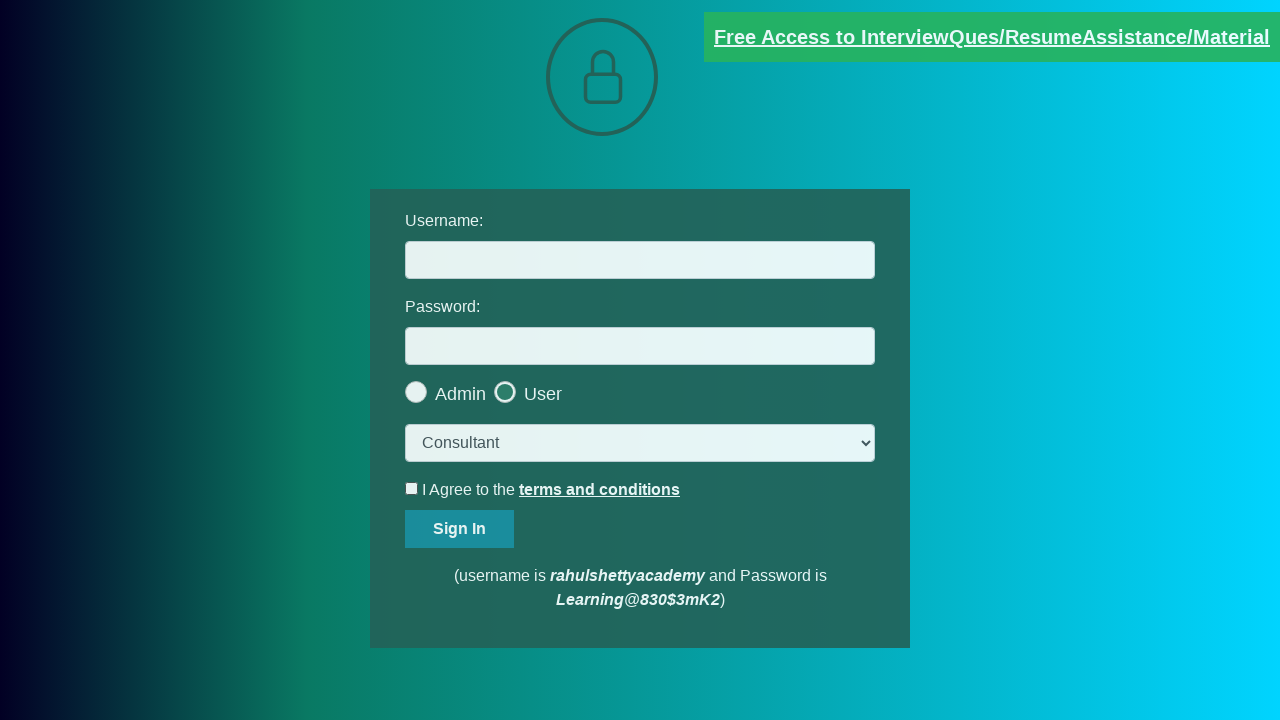